Tests adding and removing elements functionality by clicking Add Element button 5 times, then removing 2 elements

Starting URL: http://the-internet.herokuapp.com/

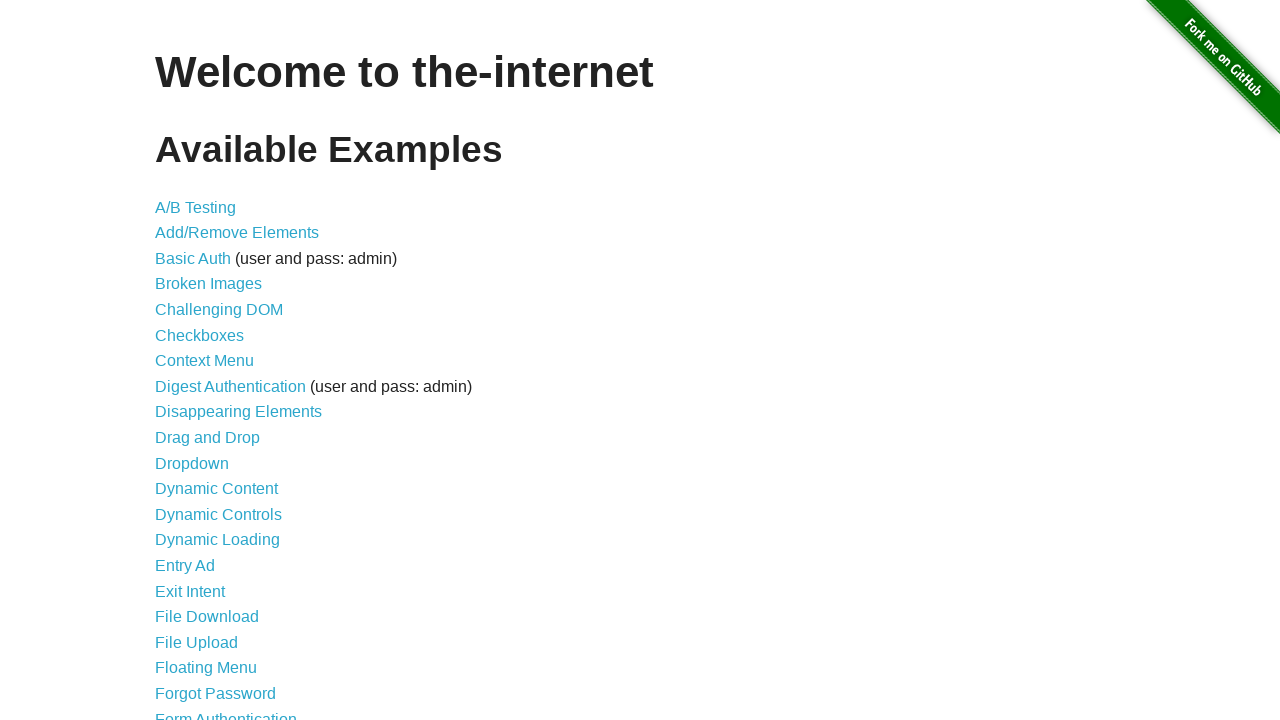

Clicked on Add/Remove Elements link at (237, 233) on a[href='/add_remove_elements/']
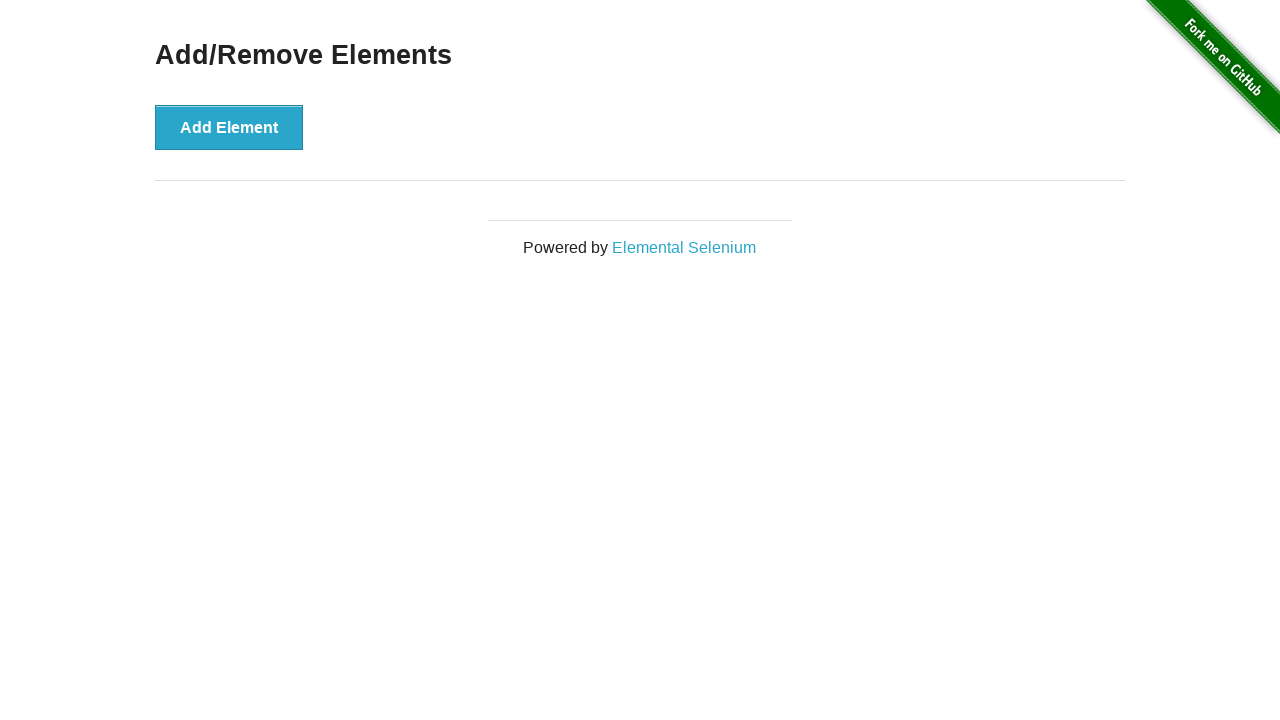

Clicked Add Element button (iteration 1/5) at (229, 127) on button:has-text('Add Element')
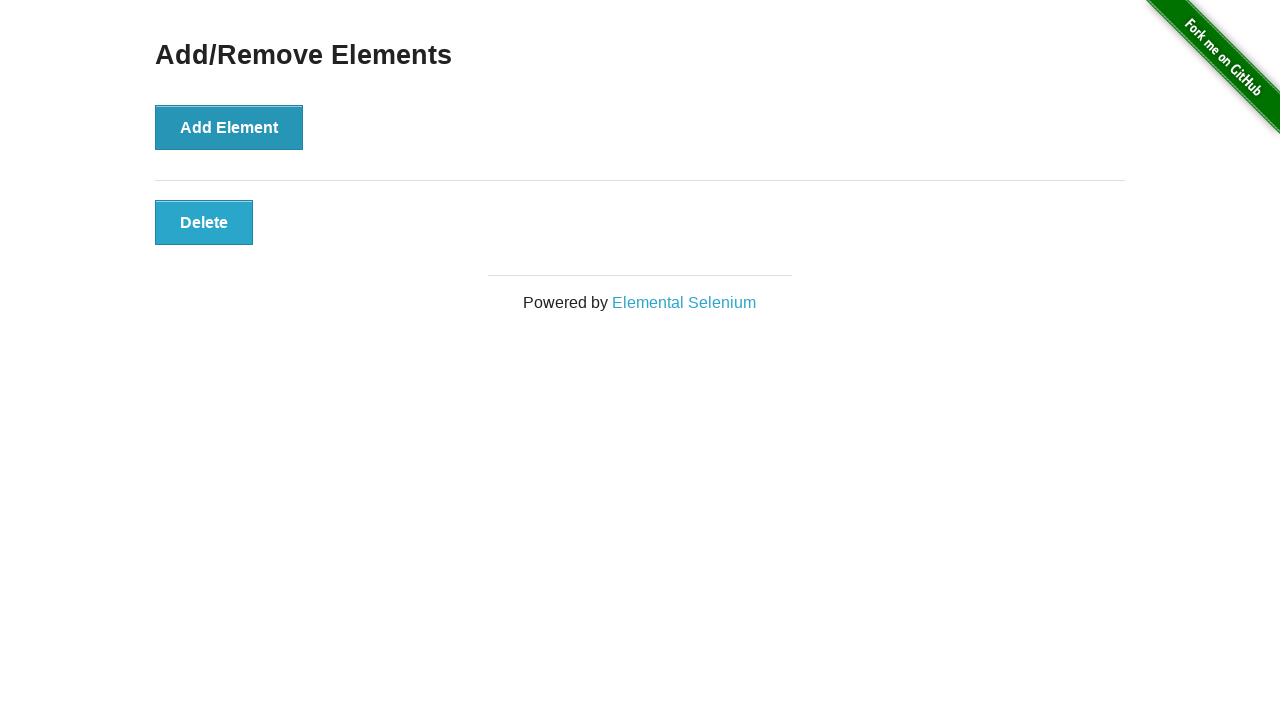

Clicked Add Element button (iteration 2/5) at (229, 127) on button:has-text('Add Element')
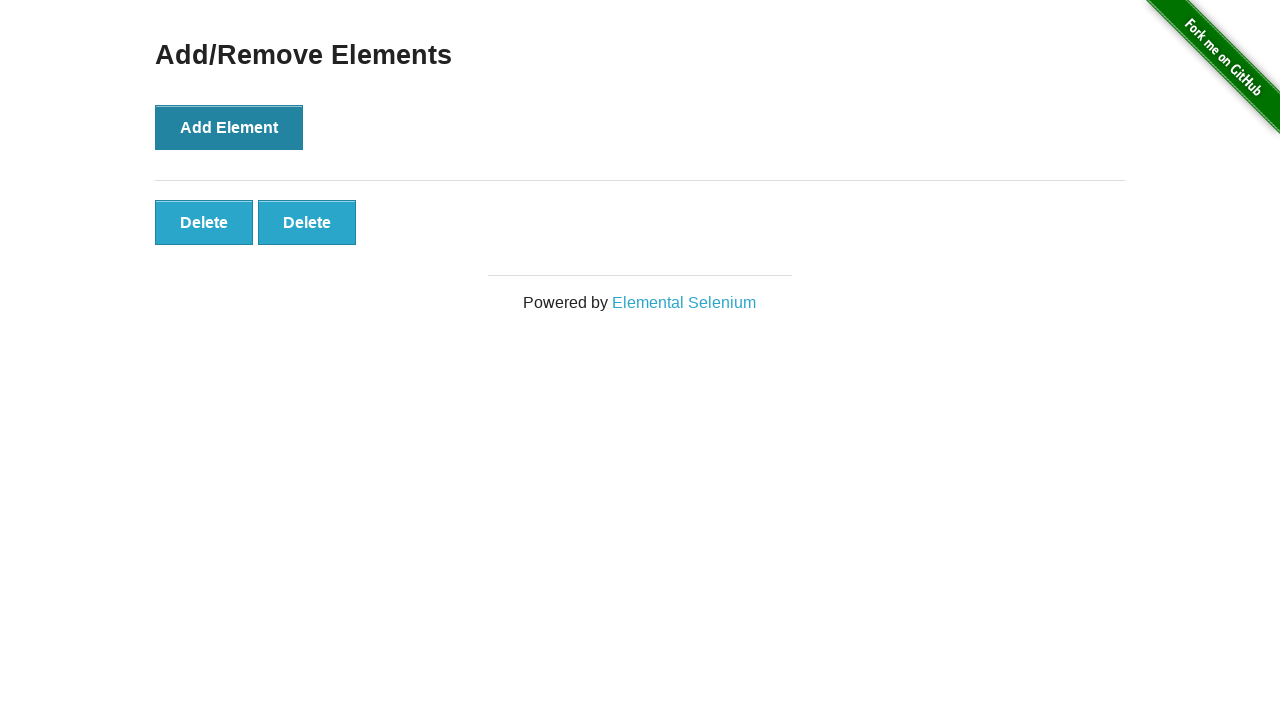

Clicked Add Element button (iteration 3/5) at (229, 127) on button:has-text('Add Element')
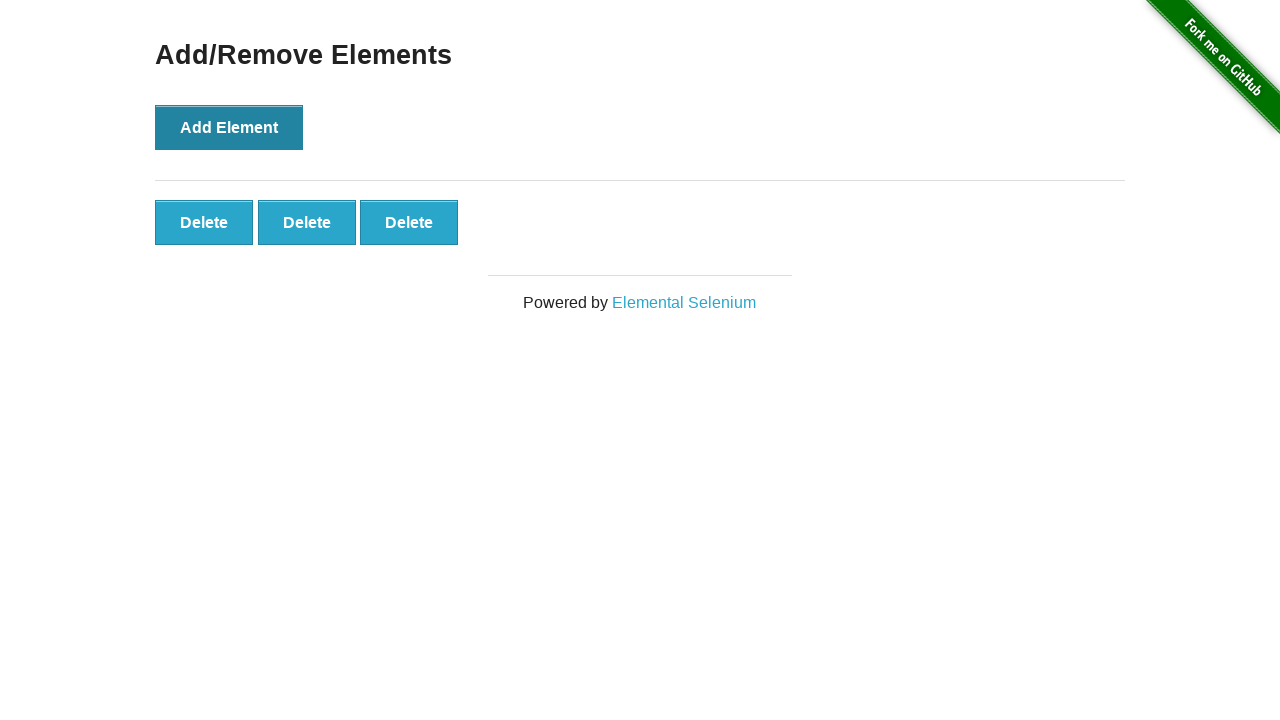

Clicked Add Element button (iteration 4/5) at (229, 127) on button:has-text('Add Element')
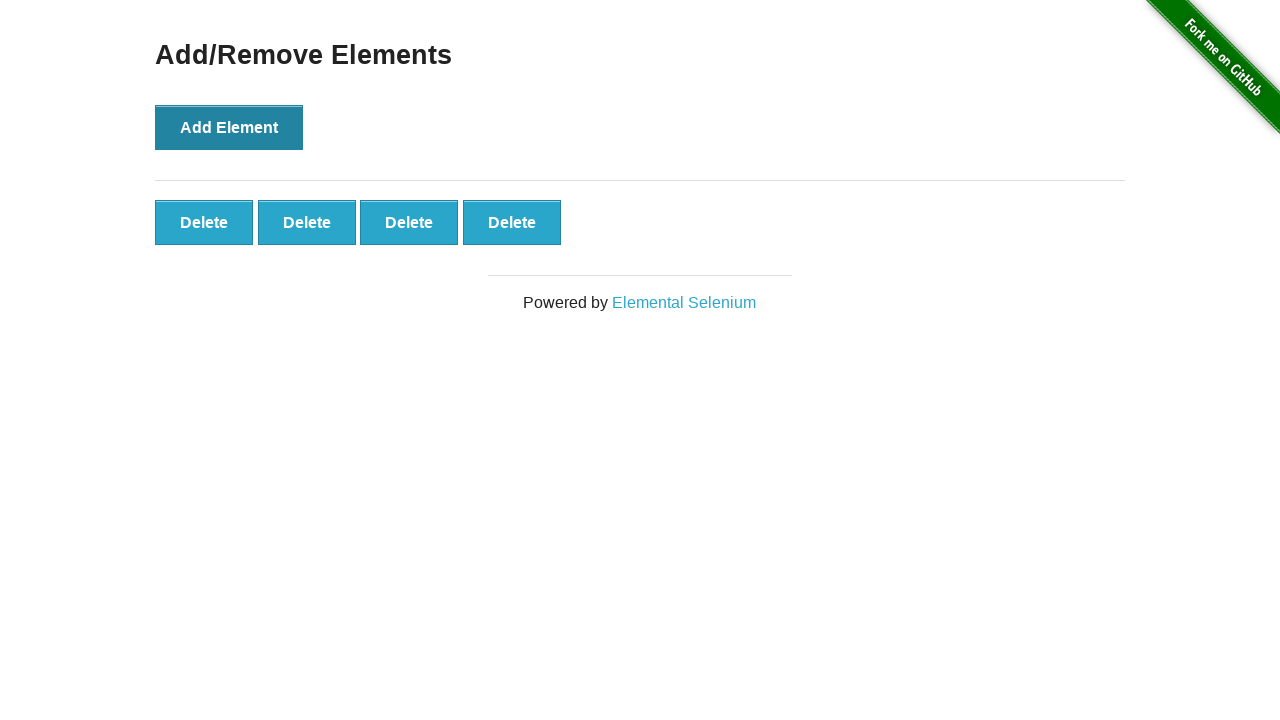

Clicked Add Element button (iteration 5/5) at (229, 127) on button:has-text('Add Element')
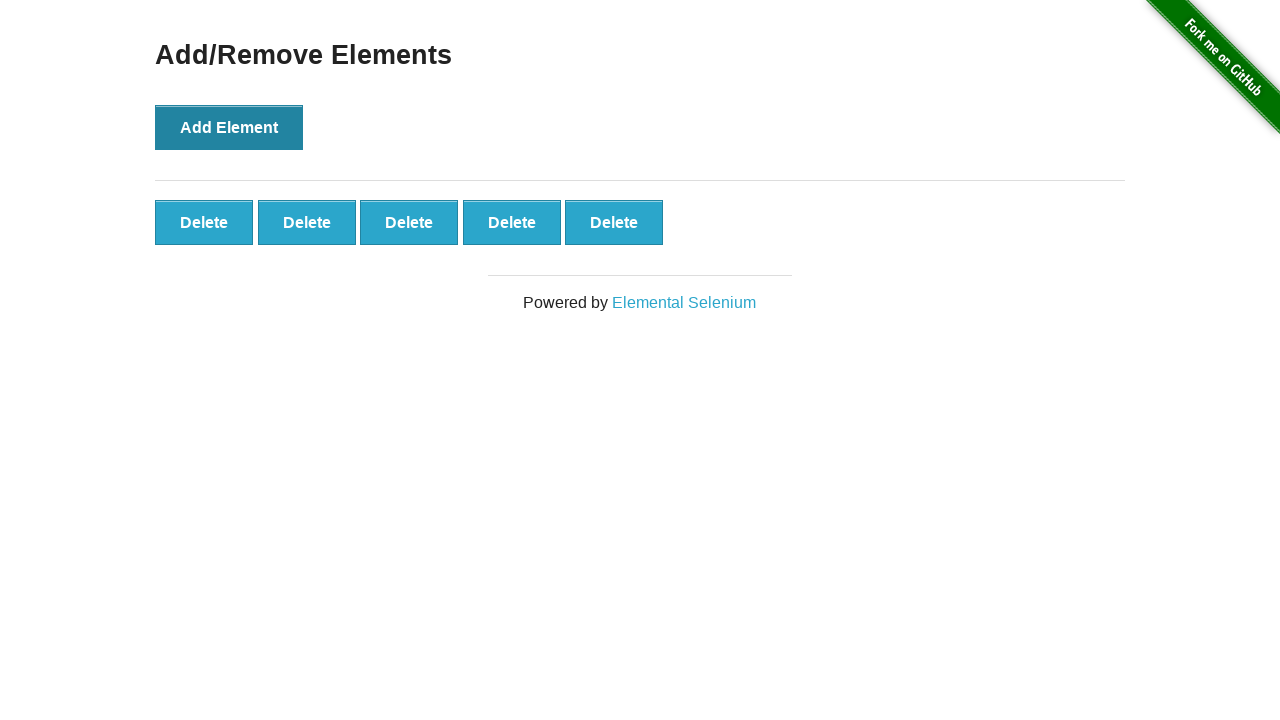

Clicked delete button for 5th element at (614, 222) on .added-manually >> nth=4
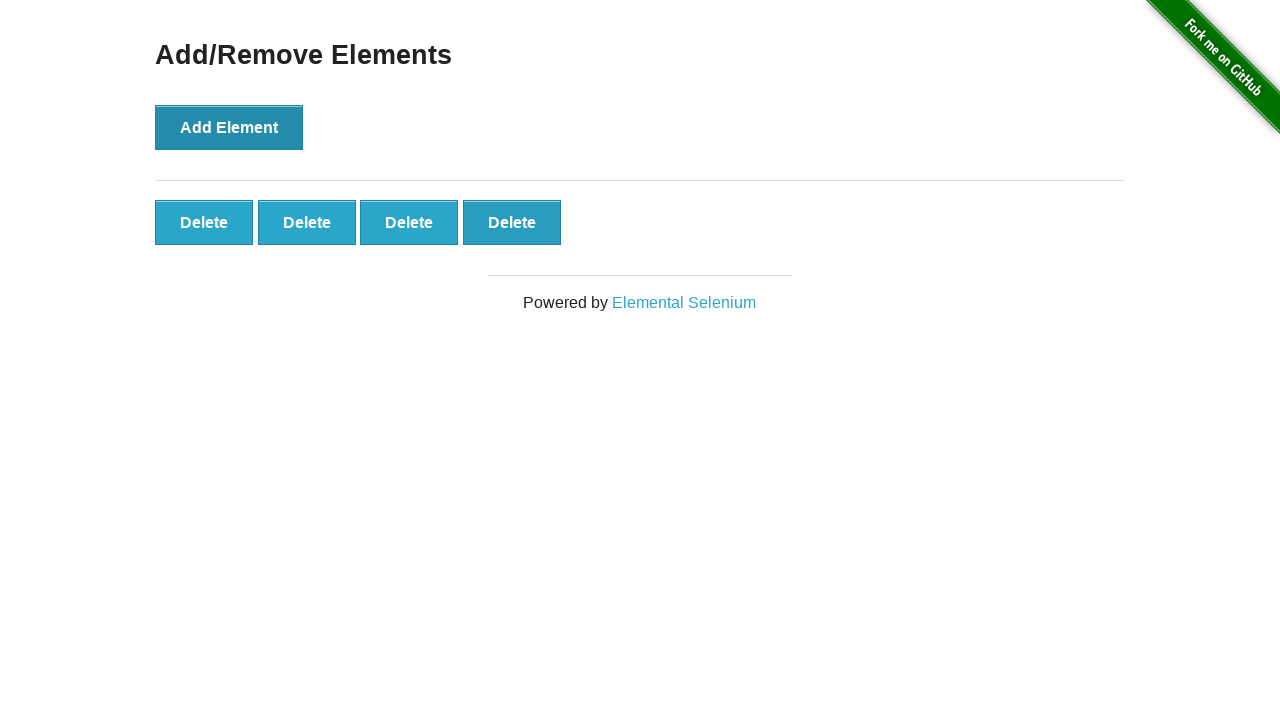

Clicked delete button for 4th element at (512, 222) on .added-manually >> nth=3
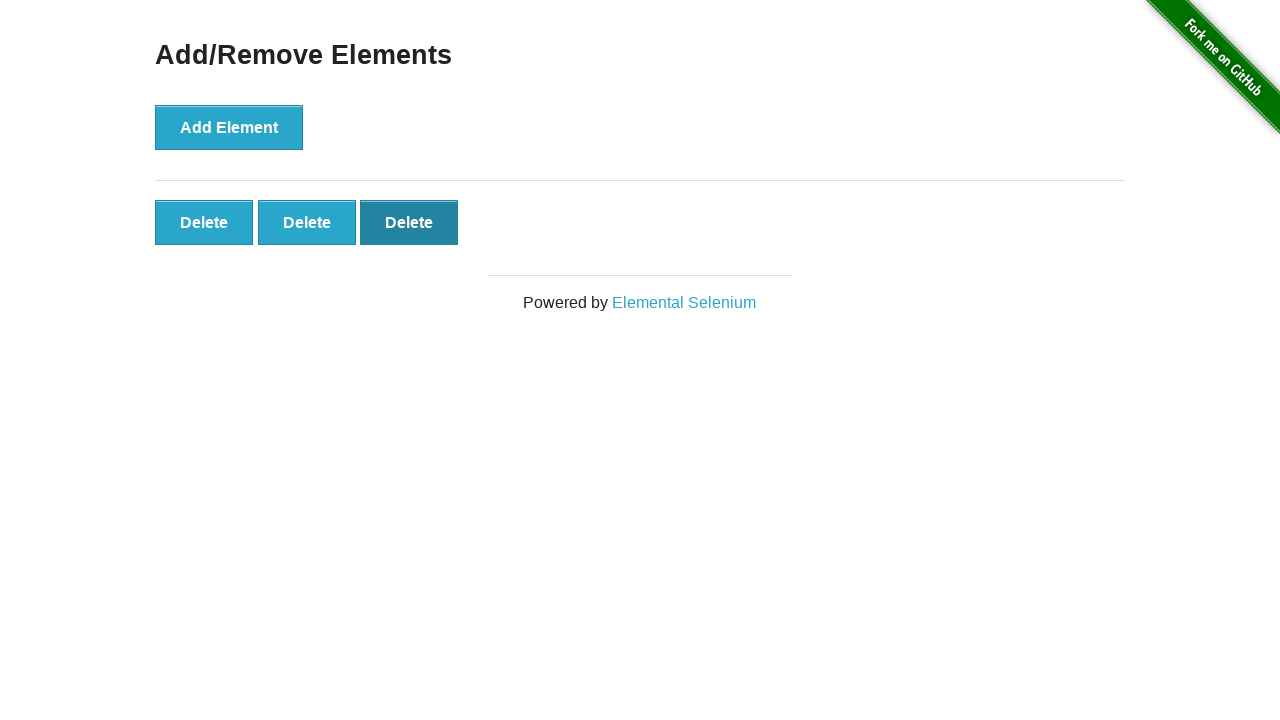

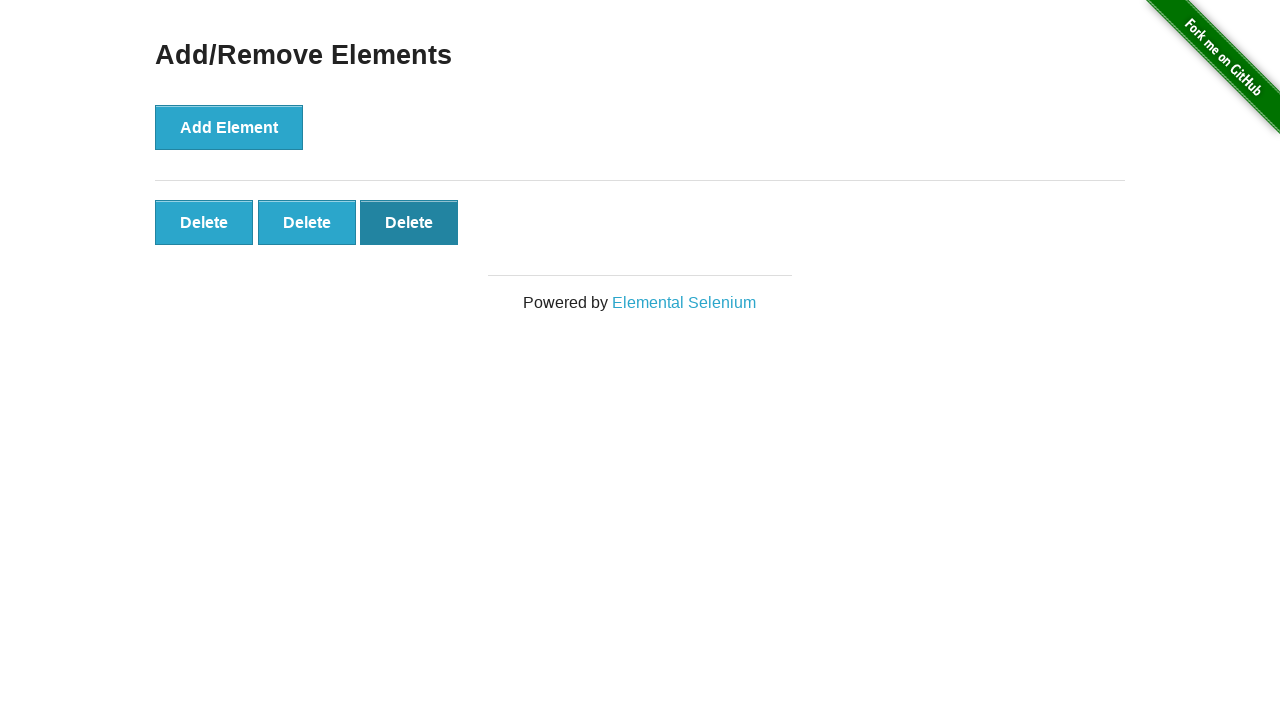